Tests selecting an option from a dropdown using Playwright's built-in select functionality by selecting the option by its visible text label.

Starting URL: https://the-internet.herokuapp.com/dropdown

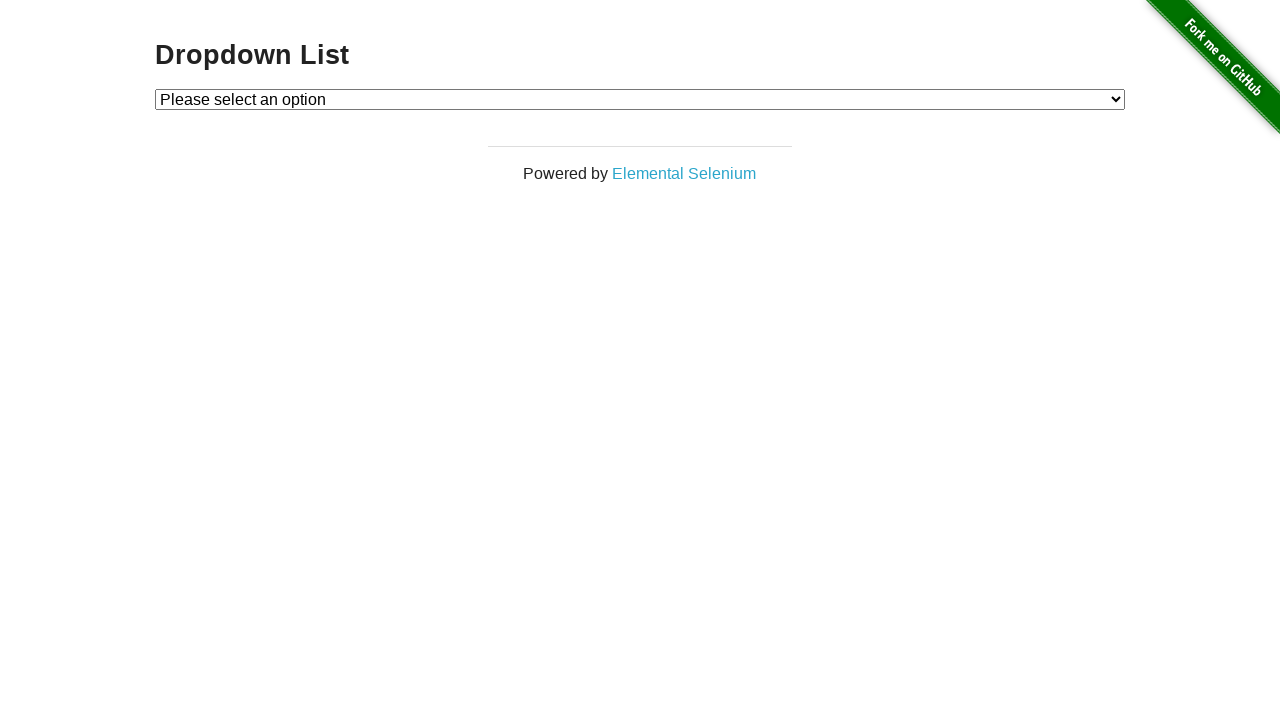

Waited for dropdown element to load
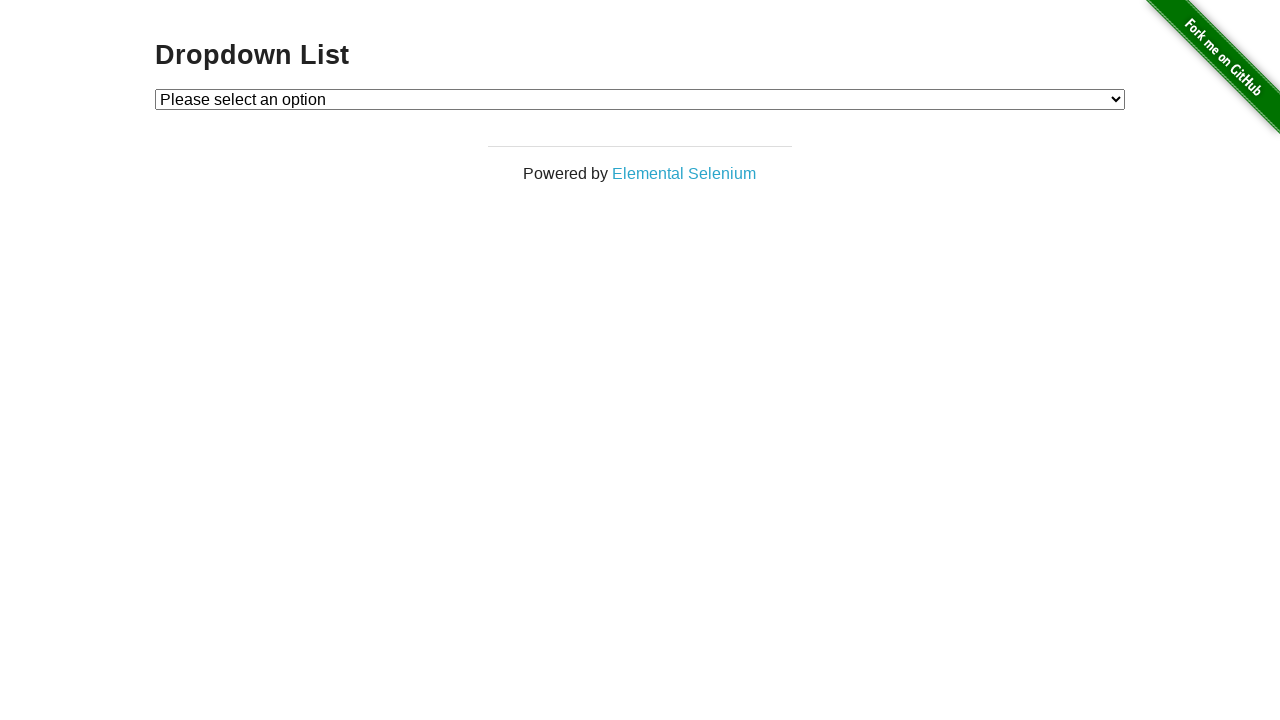

Selected 'Option 1' from dropdown using visible text label on #dropdown
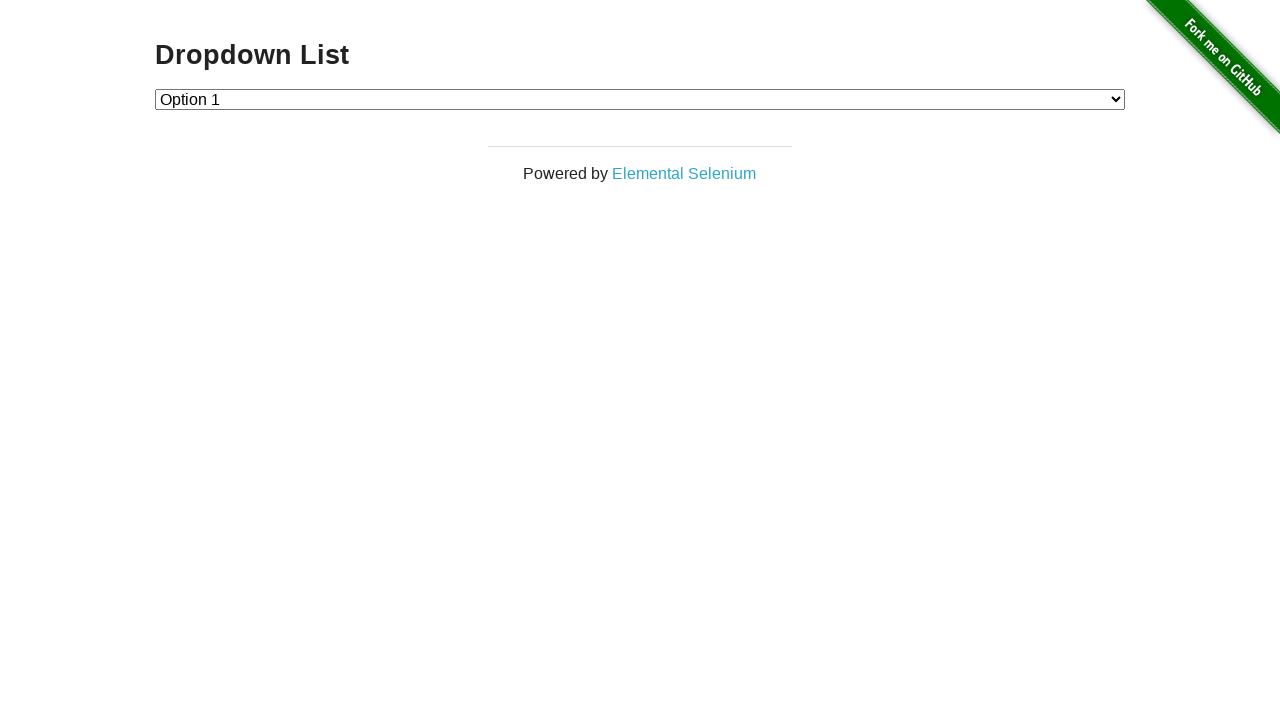

Retrieved selected dropdown value
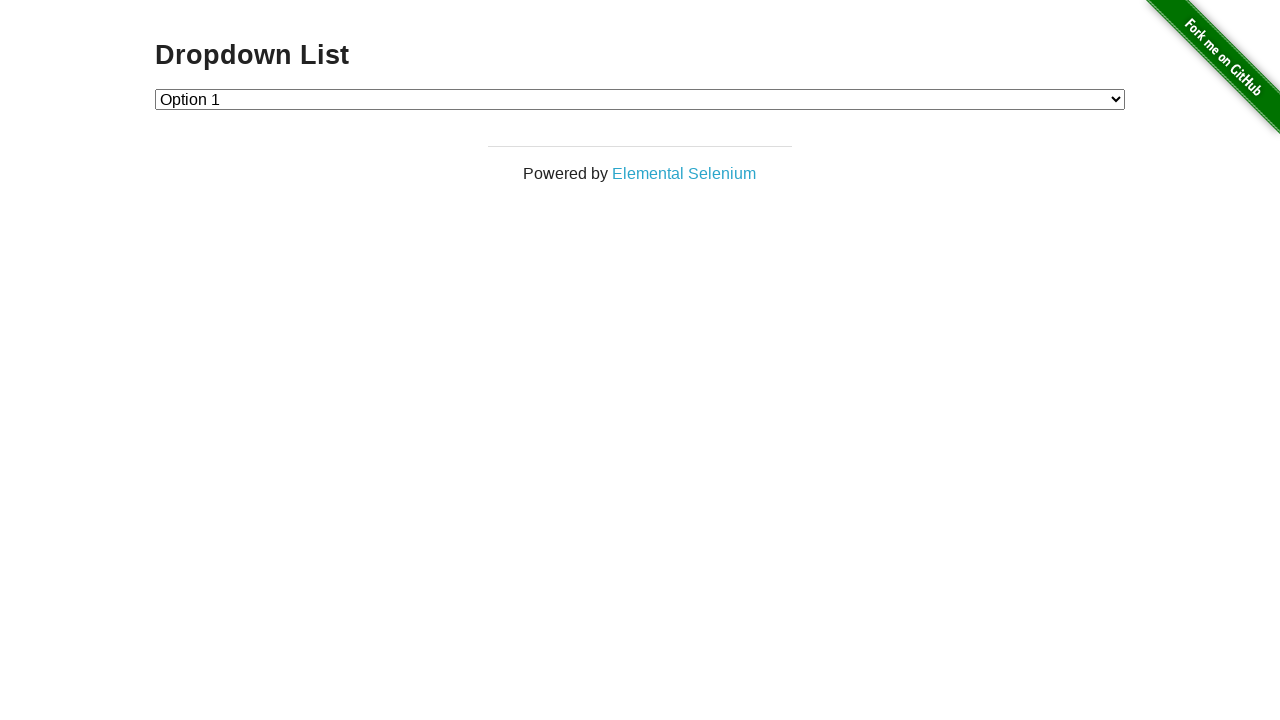

Verified that dropdown value equals '1' (Option 1)
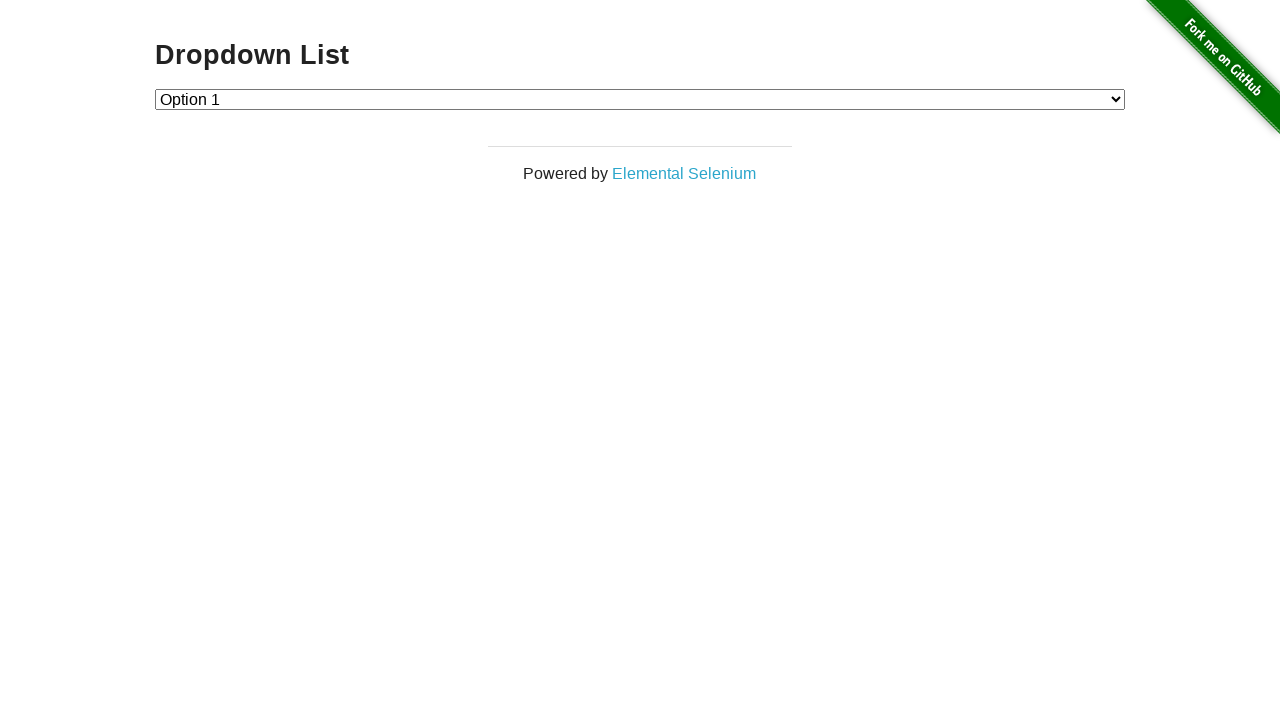

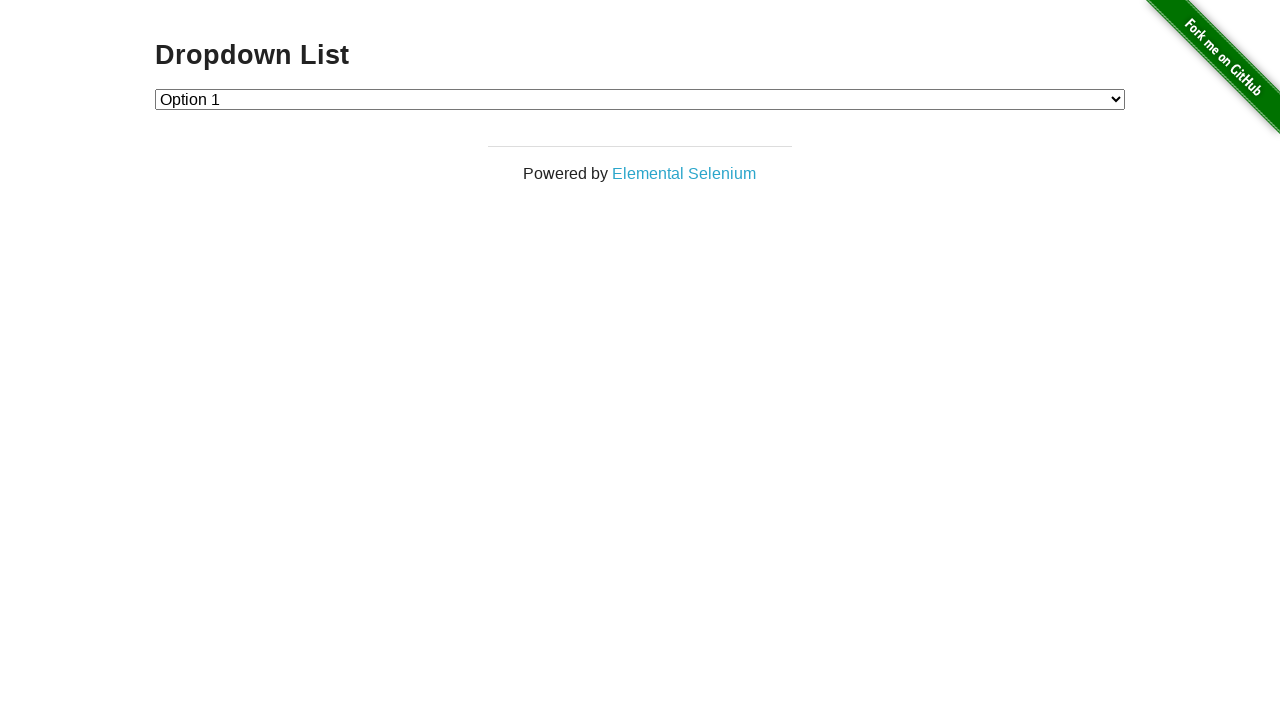